Tests hover action by waiting for the "Company" navigation element to appear and then moving the mouse over it to trigger any hover effects.

Starting URL: https://daviktapes.com/

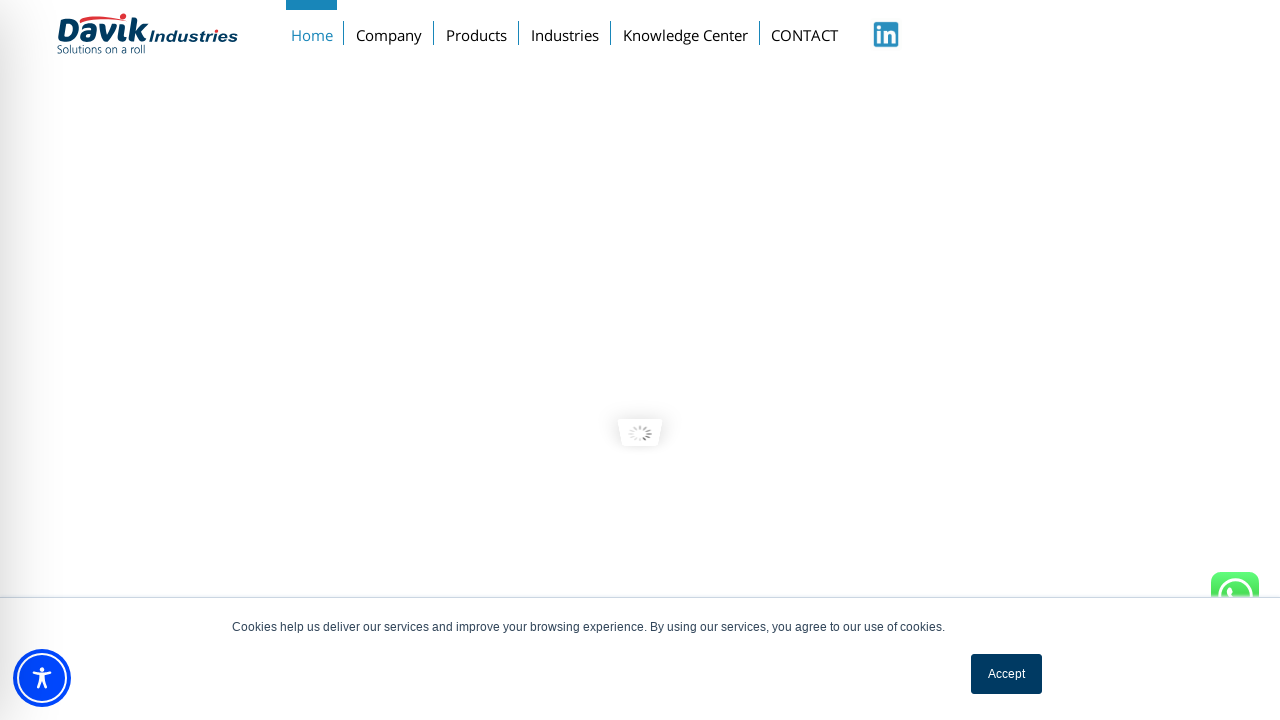

Waited for Company navigation element to appear
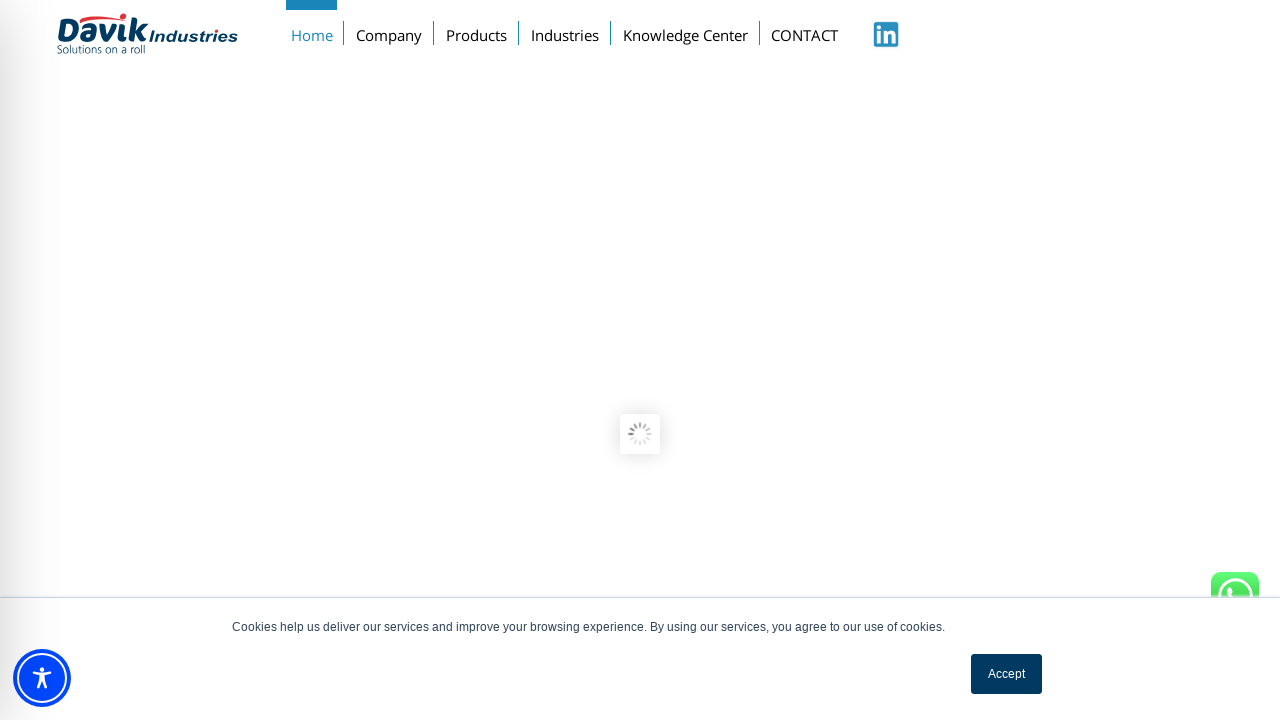

Hovered over Company menu element to trigger hover effects at (389, 31) on xpath=//a[text()='Company']
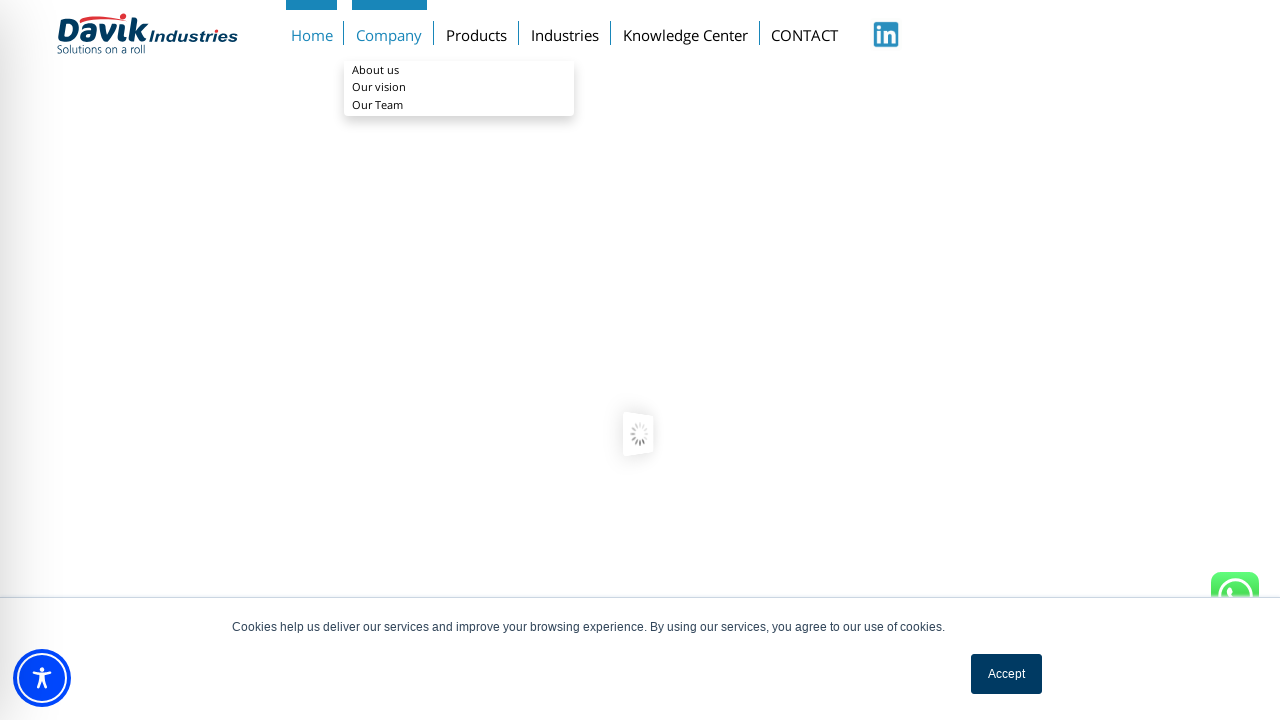

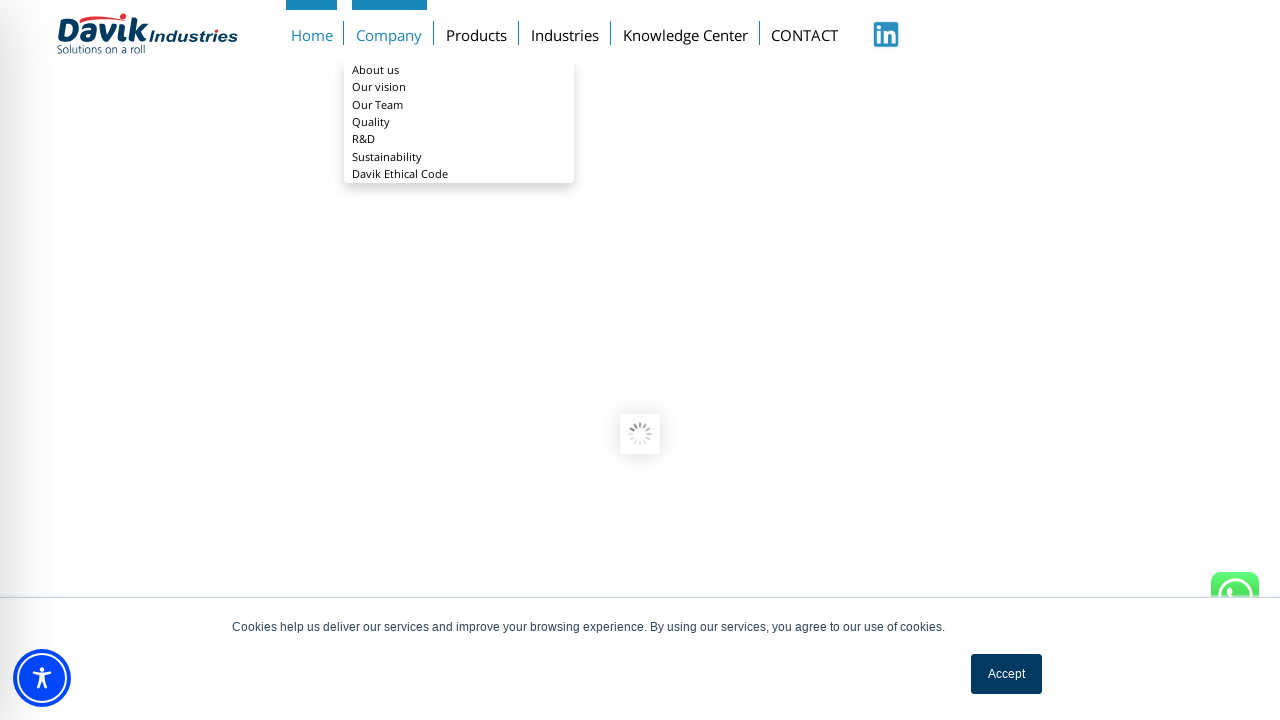